Tests the message form submission with all required fields filled (name, email, message) and verifies success message is displayed

Starting URL: https://certicon-testing.azurewebsites.net/

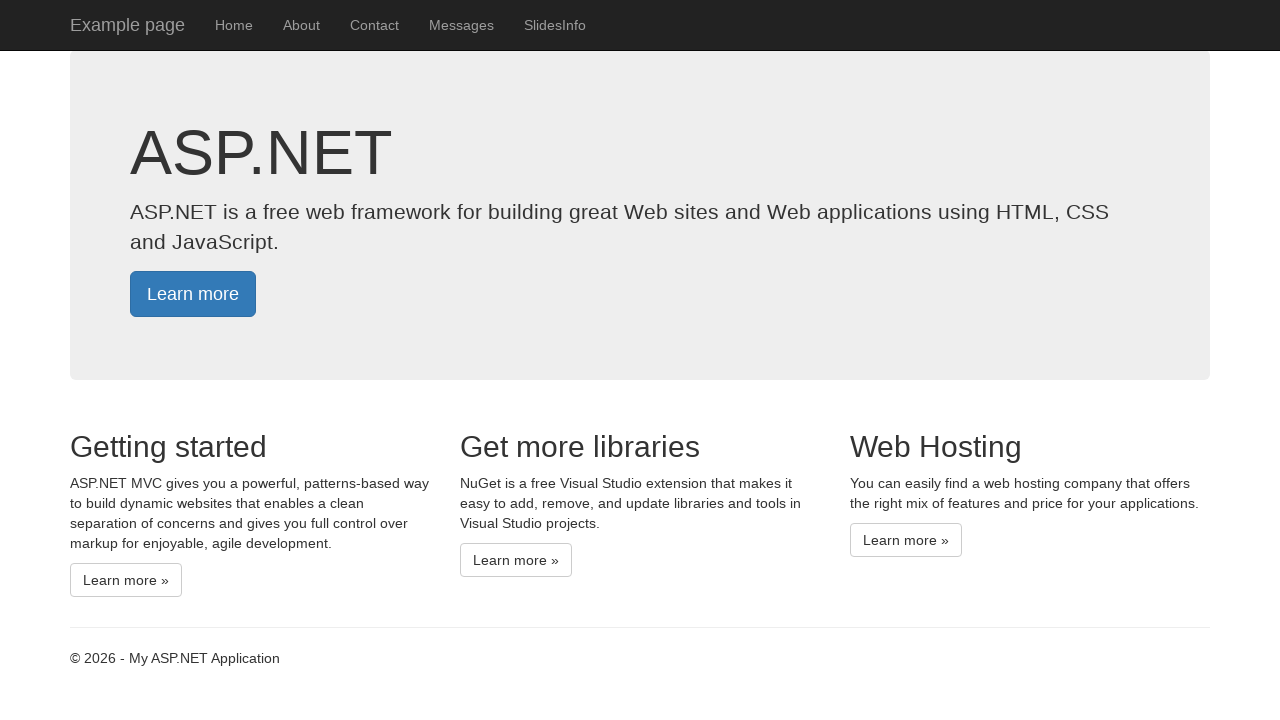

Clicked on Messages link to navigate to the form at (462, 25) on text=Messages
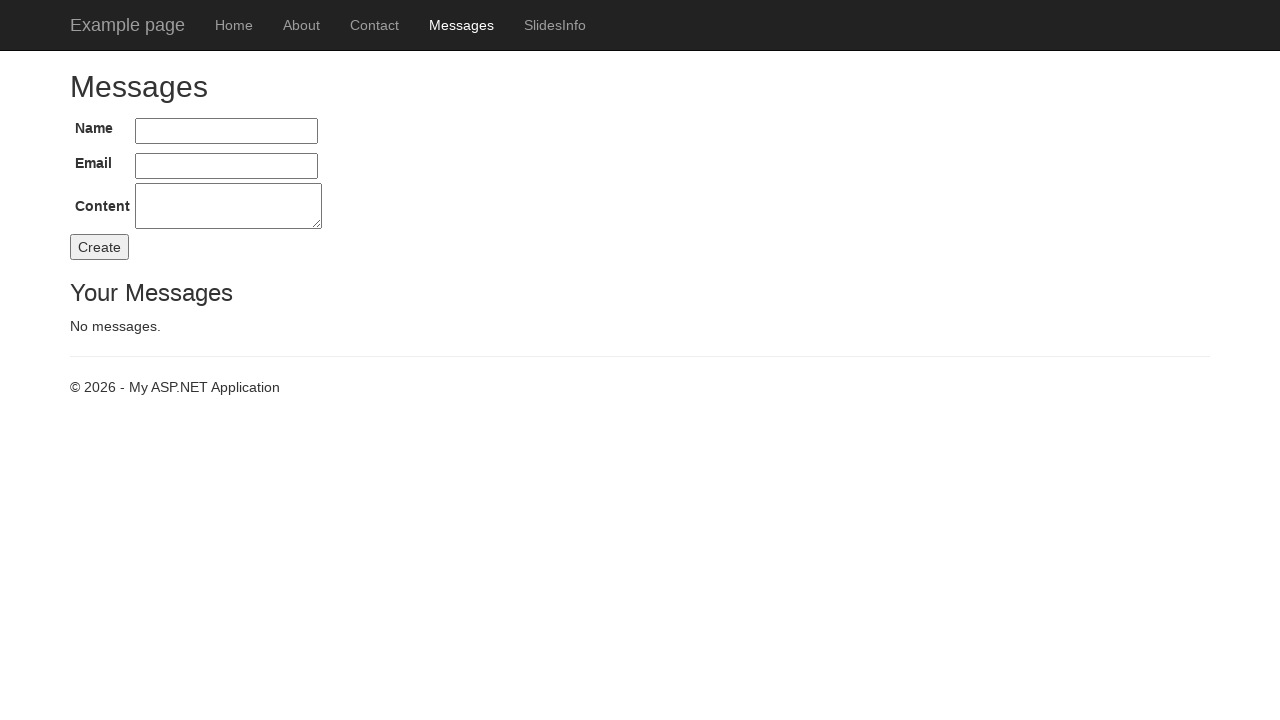

Entered name 'Karel' in the Name field on #Name
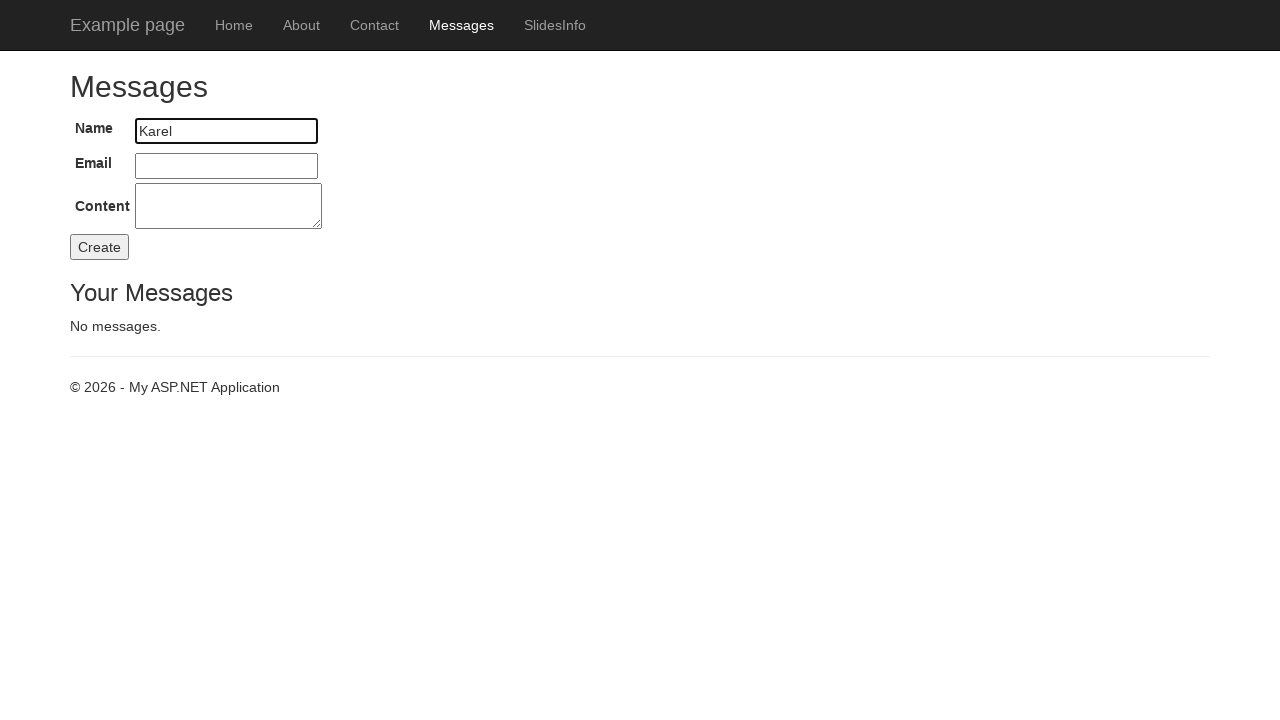

Entered email 'Karel@mail.com' in the Email field on #Email
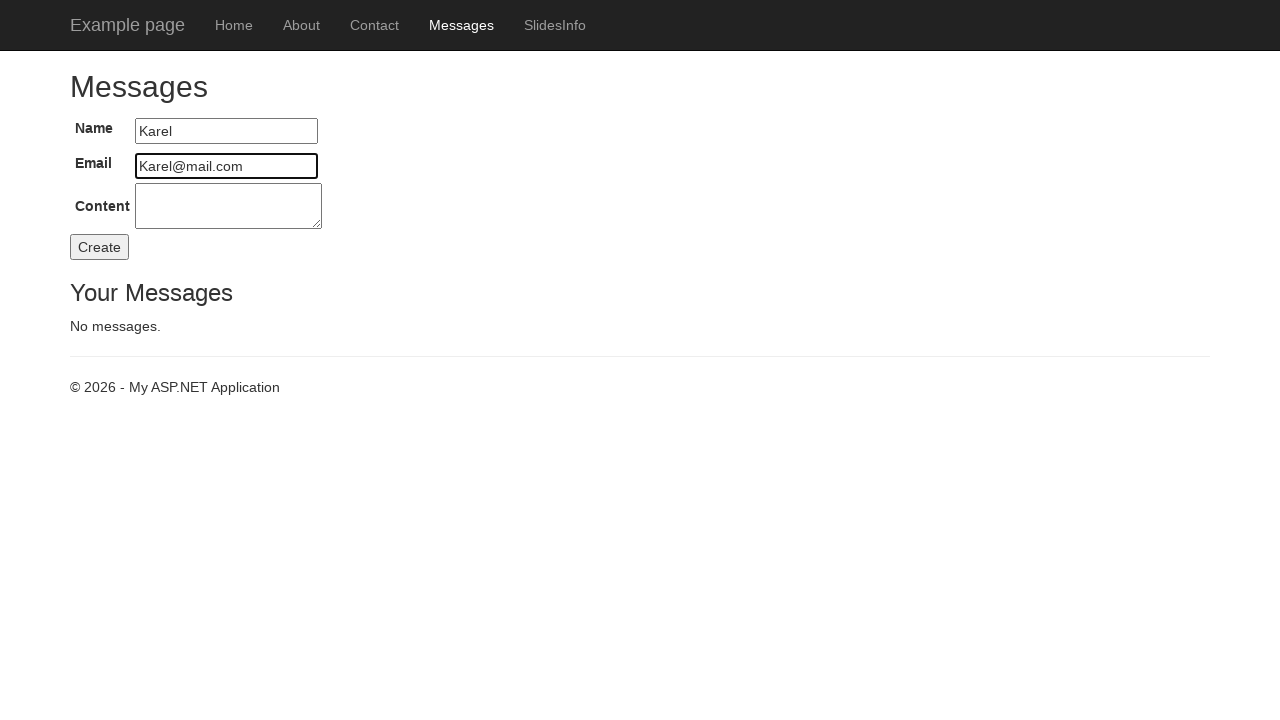

Entered message content 'Just another test fellas.' in the Content field on #Content
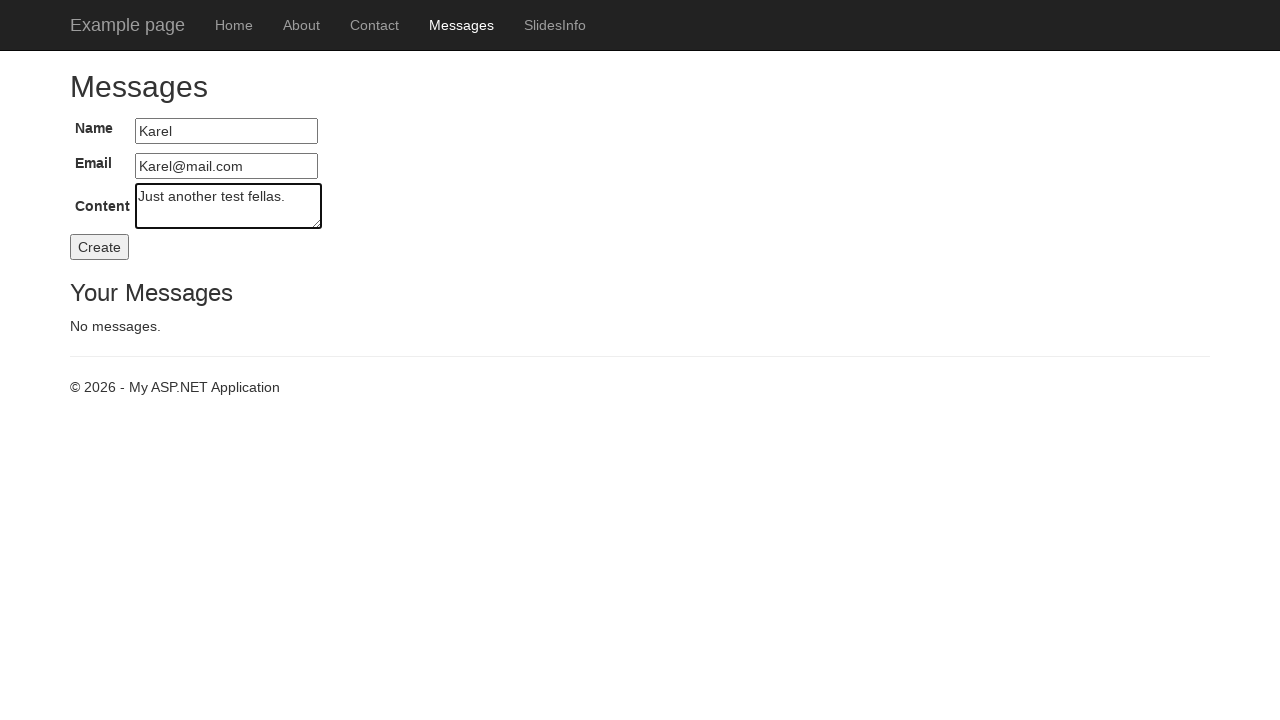

Clicked the create button to submit the form at (100, 247) on #buttonCreate
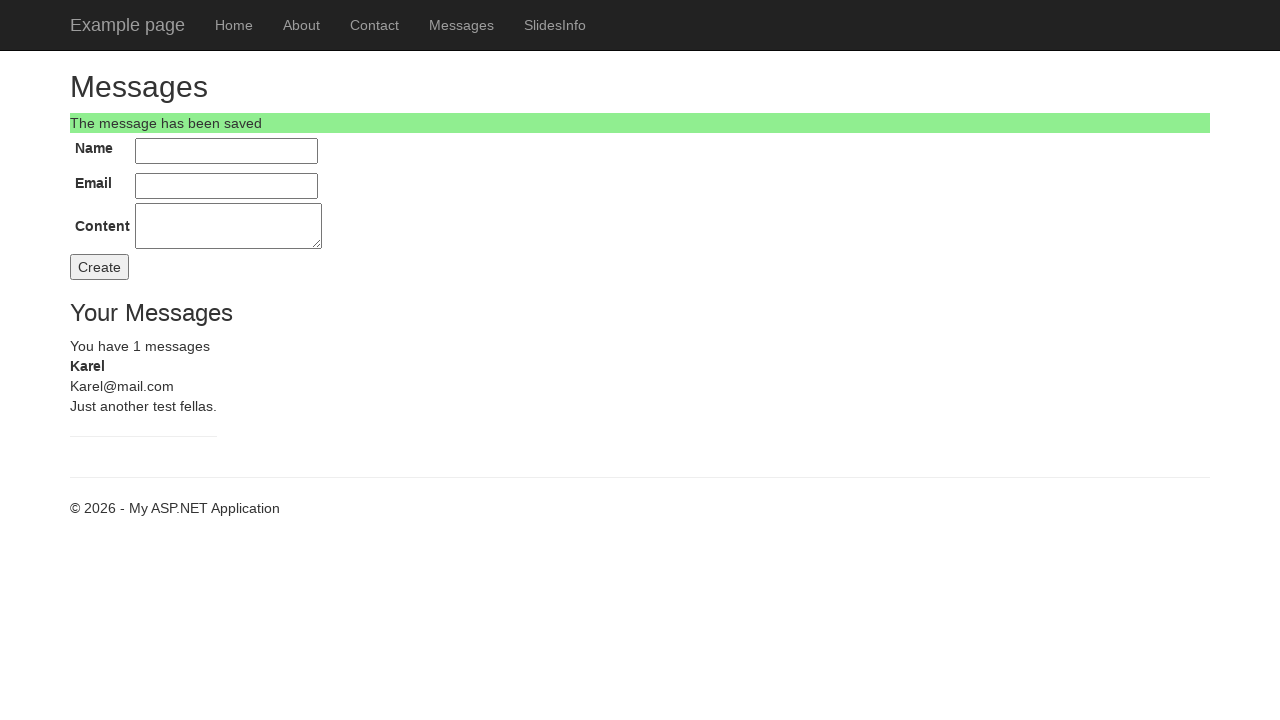

Success message element loaded
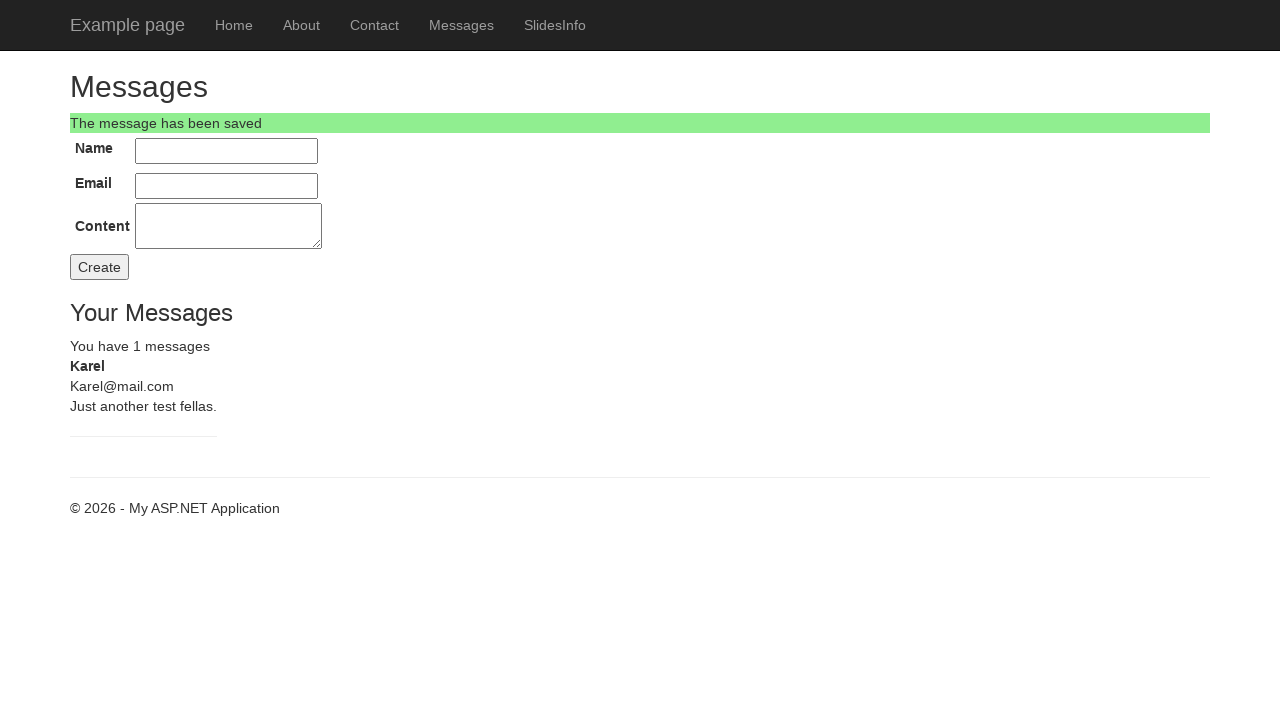

Verified success message displays 'The message has been saved'
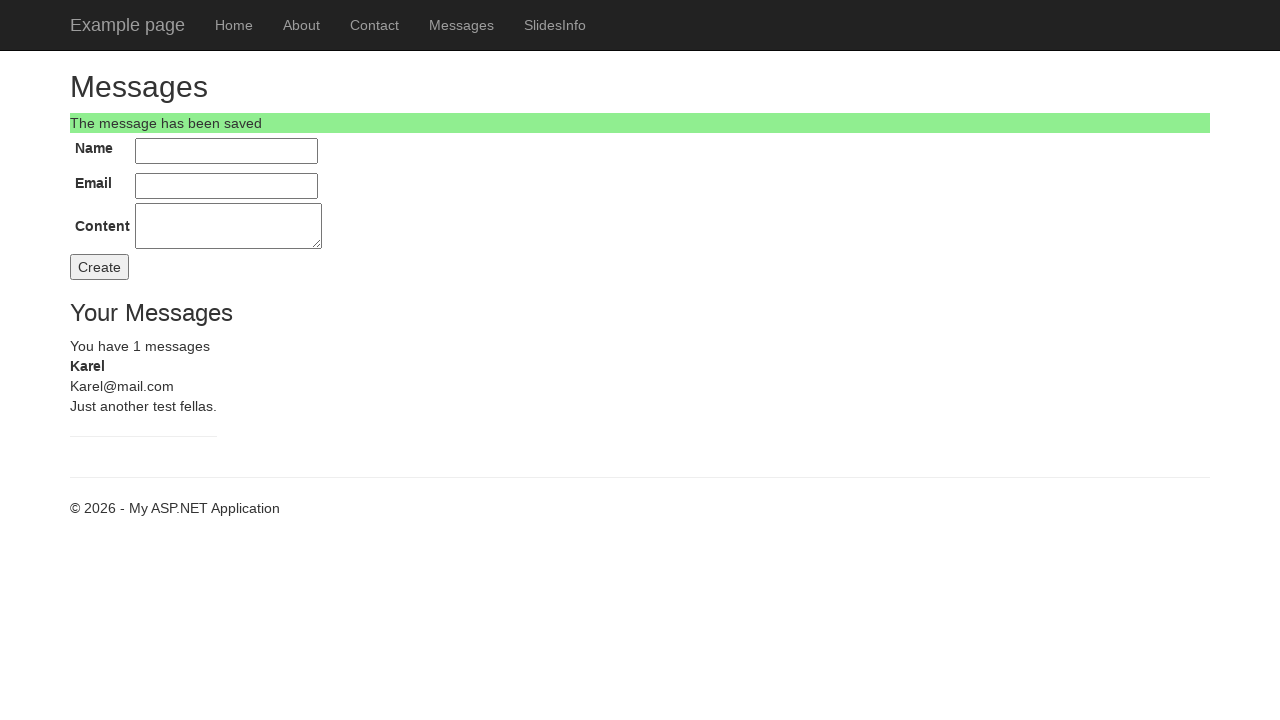

Verified message count displays 'You have 1 messages'
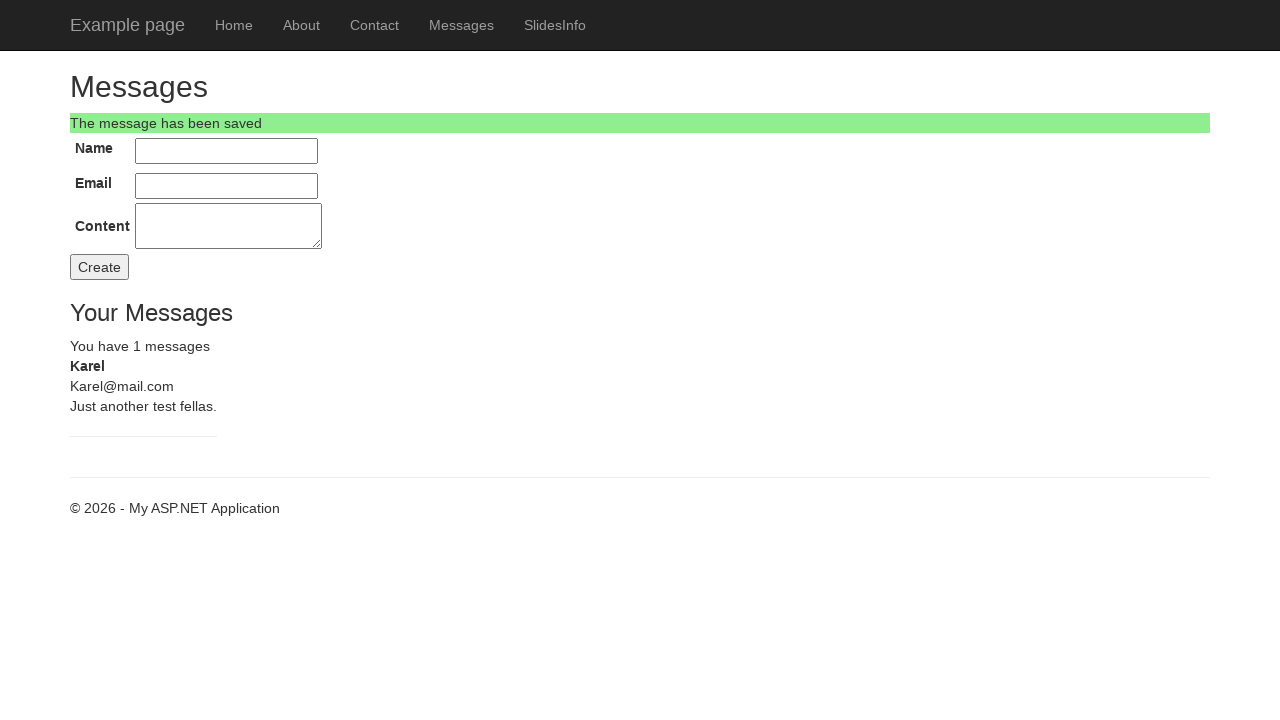

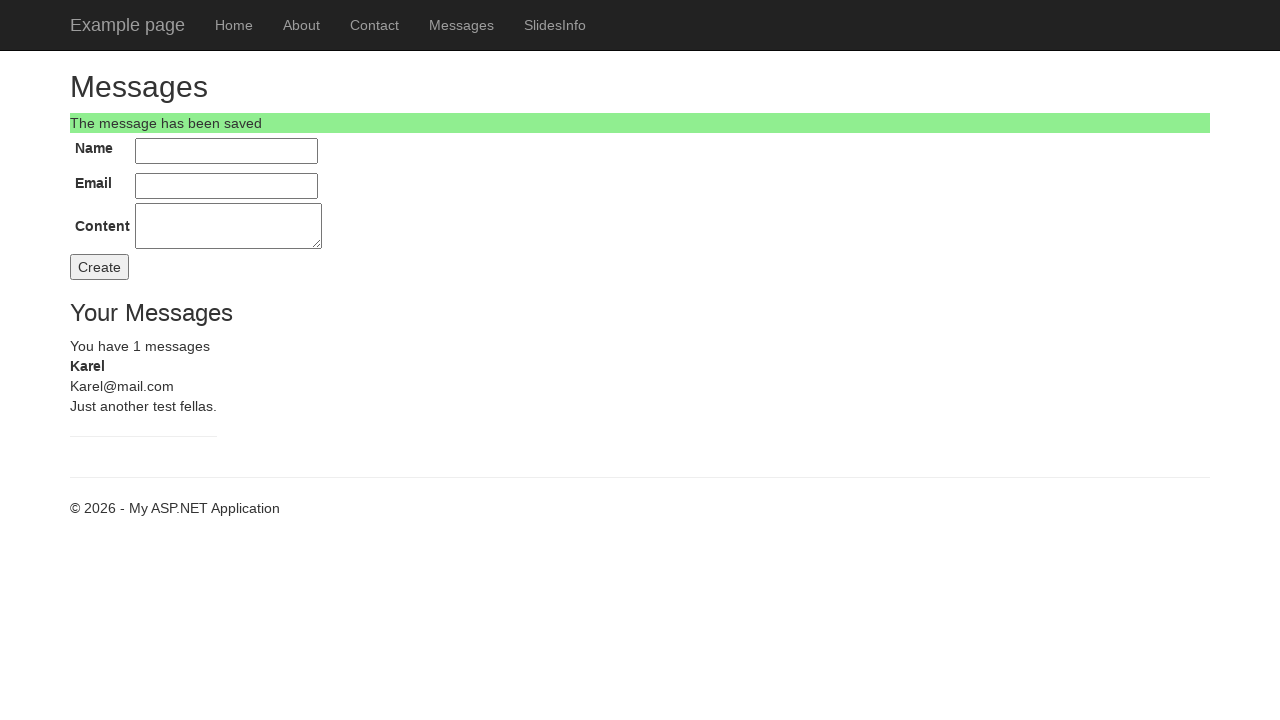